Navigates to the OrangeHRM landing page and verifies the presence of a logo element on the page.

Starting URL: http://alchemy.hguy.co/orangehrm

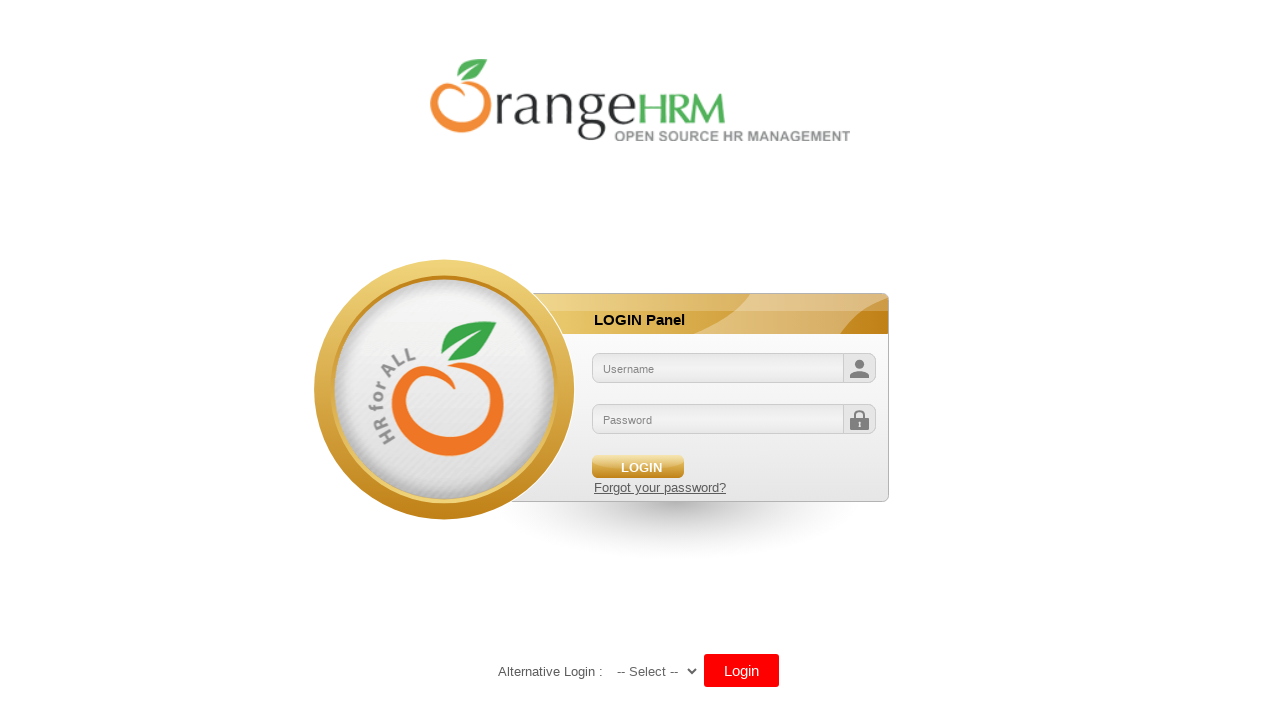

Navigated to OrangeHRM landing page
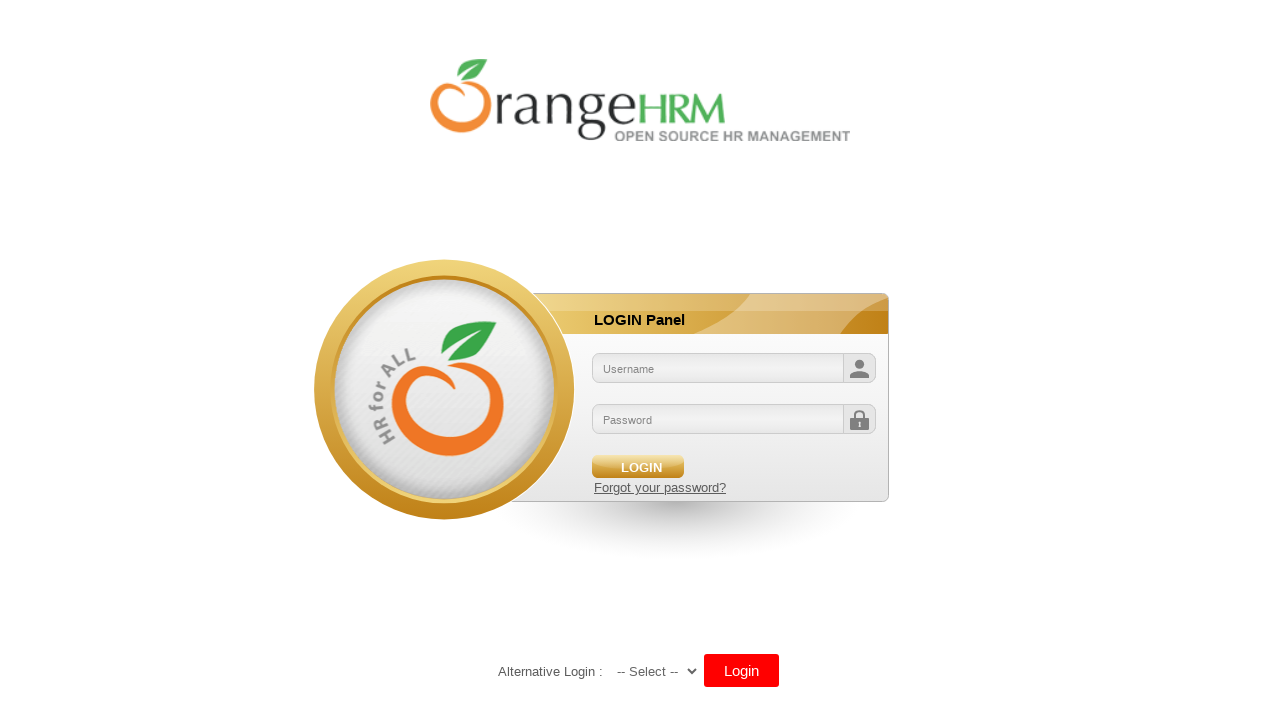

Logo element (#divLogo) is present on the page
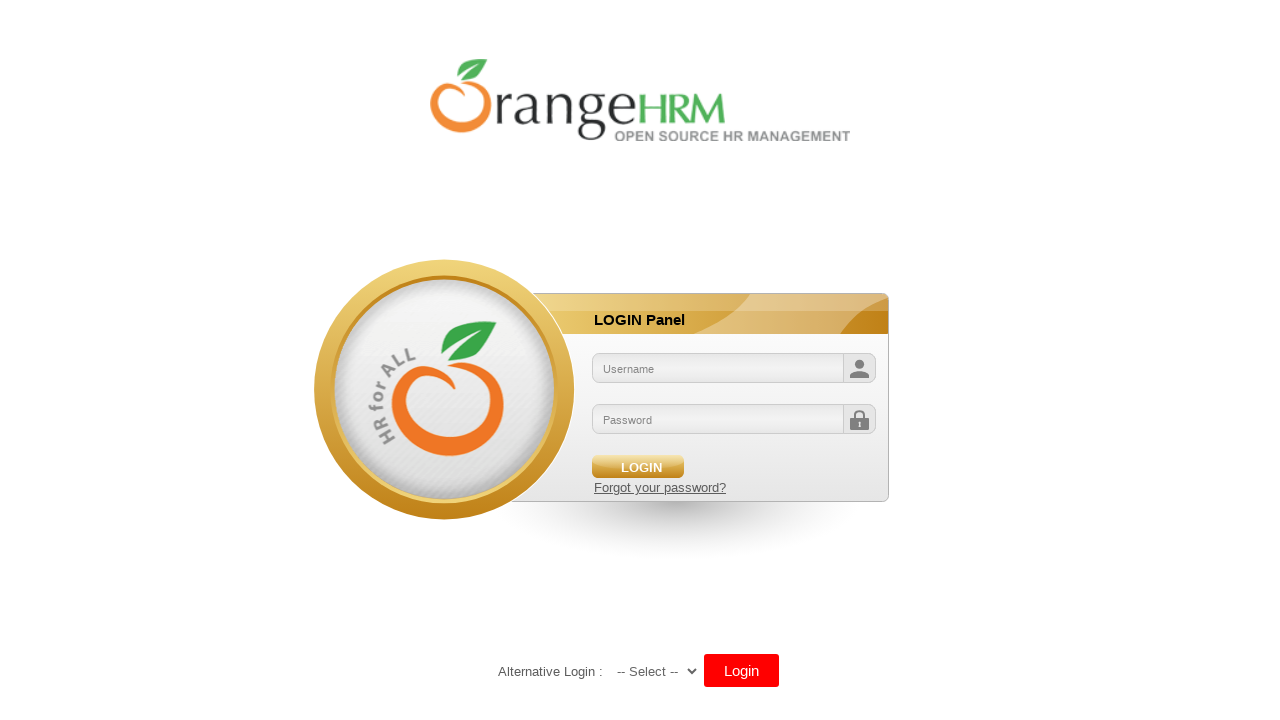

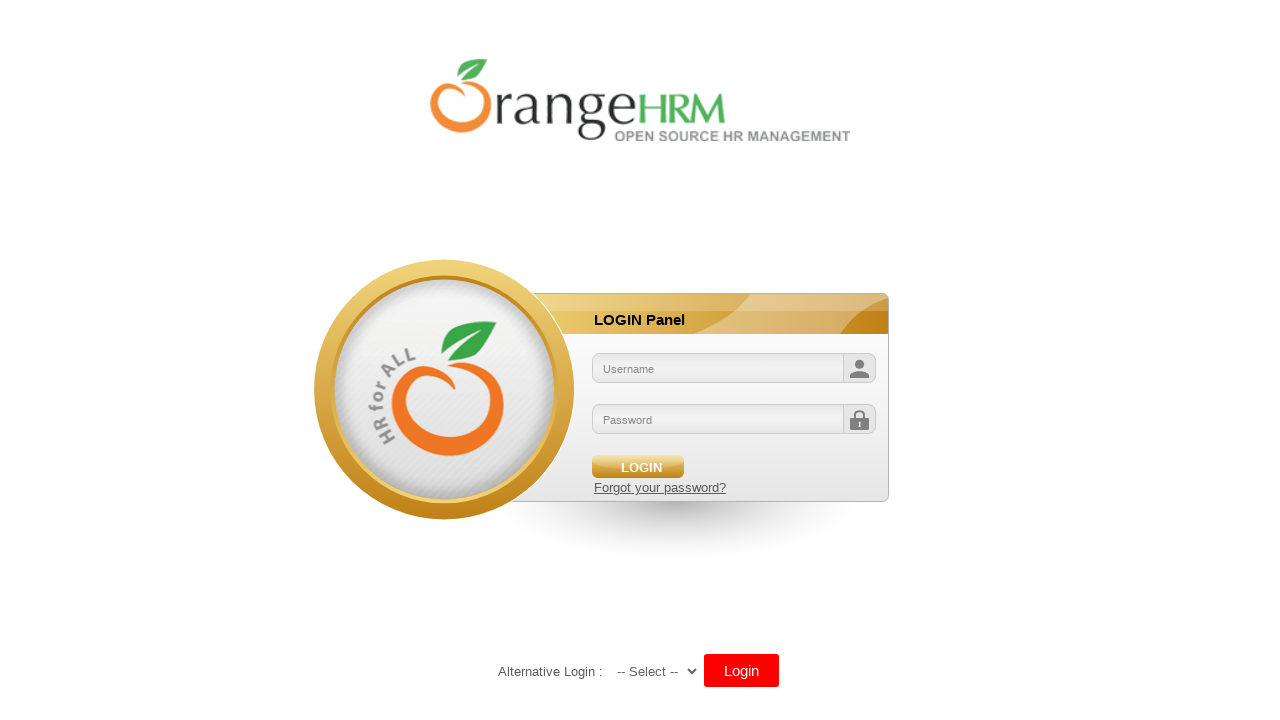